Tests login form validation by submitting empty credentials and verifying error message is displayed

Starting URL: https://the-internet.herokuapp.com/

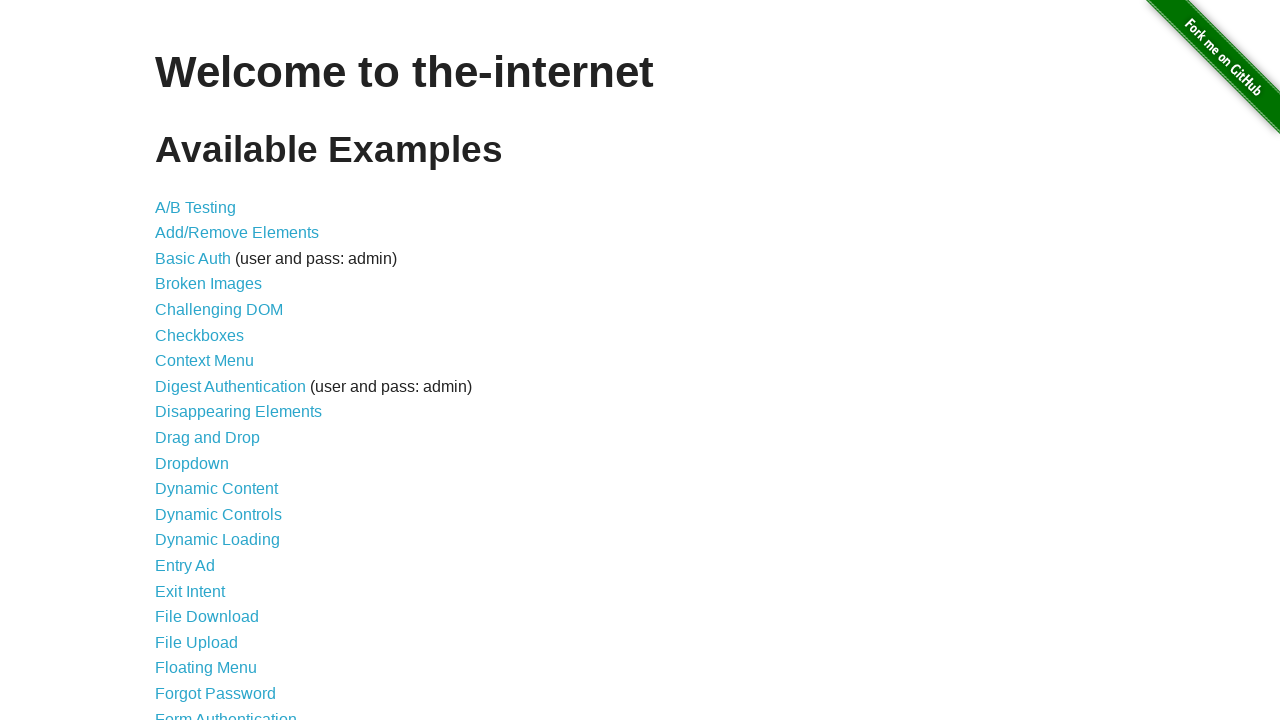

Clicked on Form Authentication link at (226, 712) on text=Form Authentication
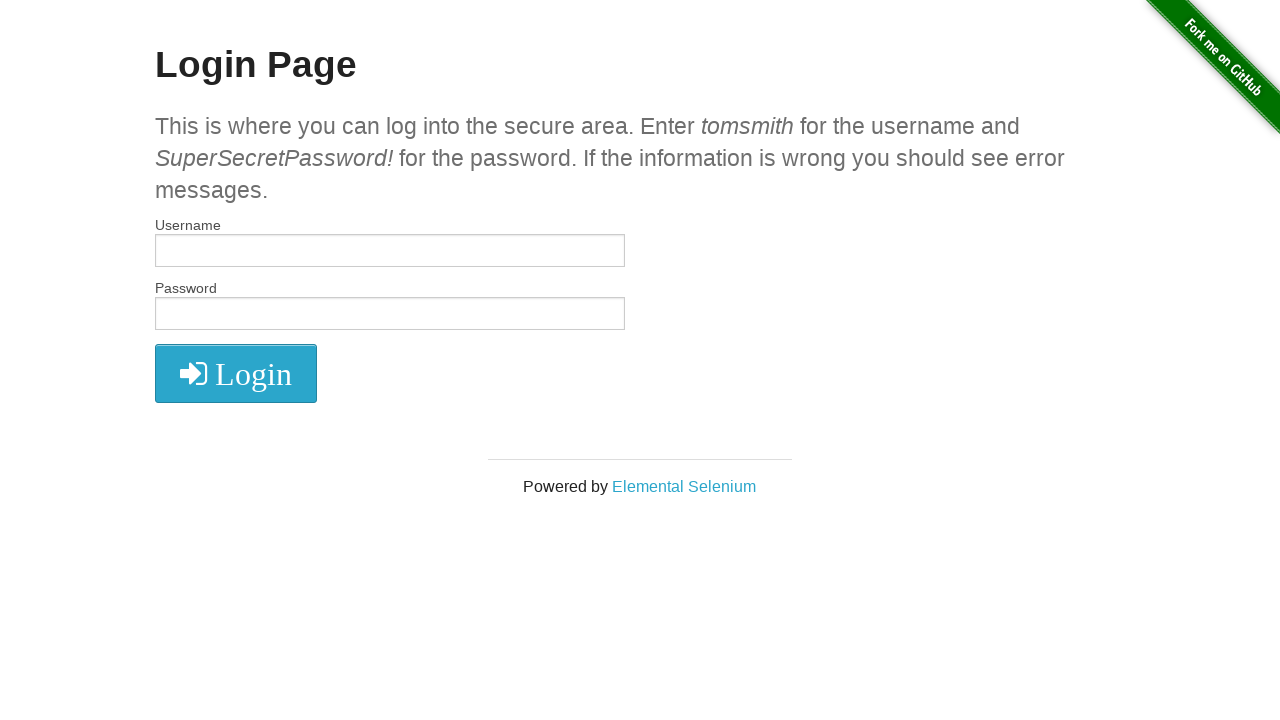

Clicked login button with empty credentials at (236, 373) on button[type='submit']
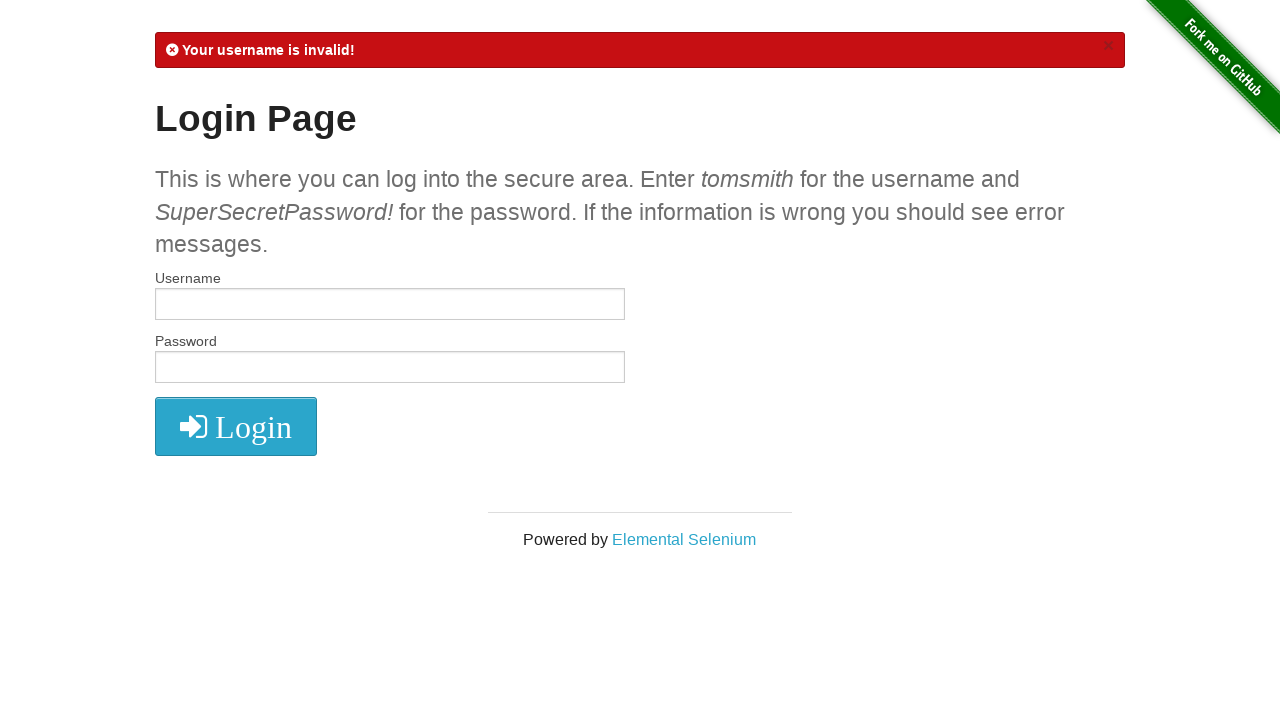

Located error message element
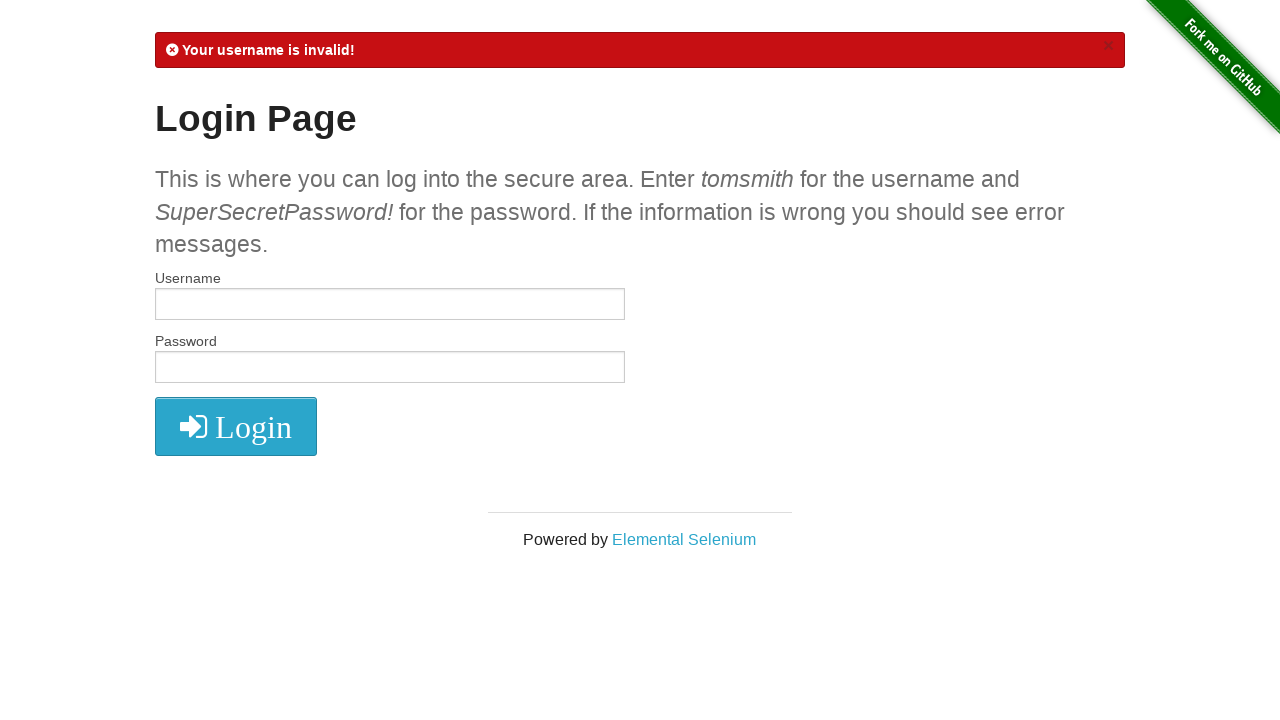

Verified error message is visible
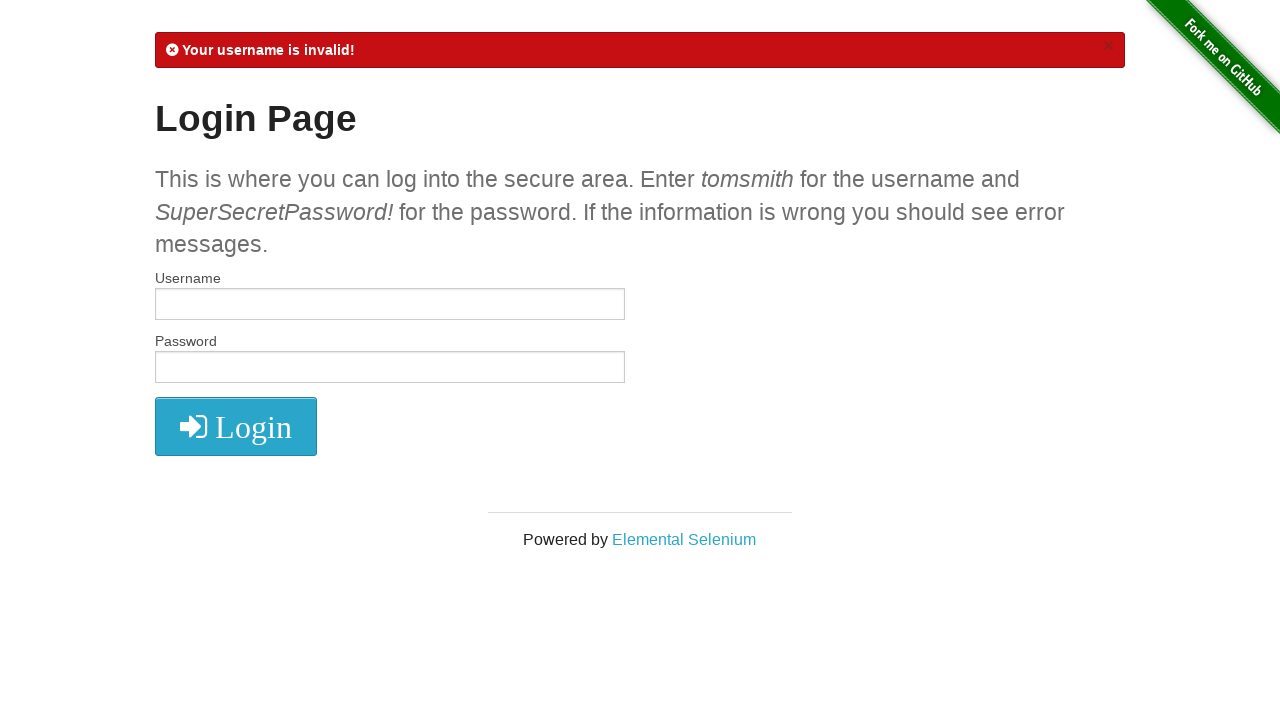

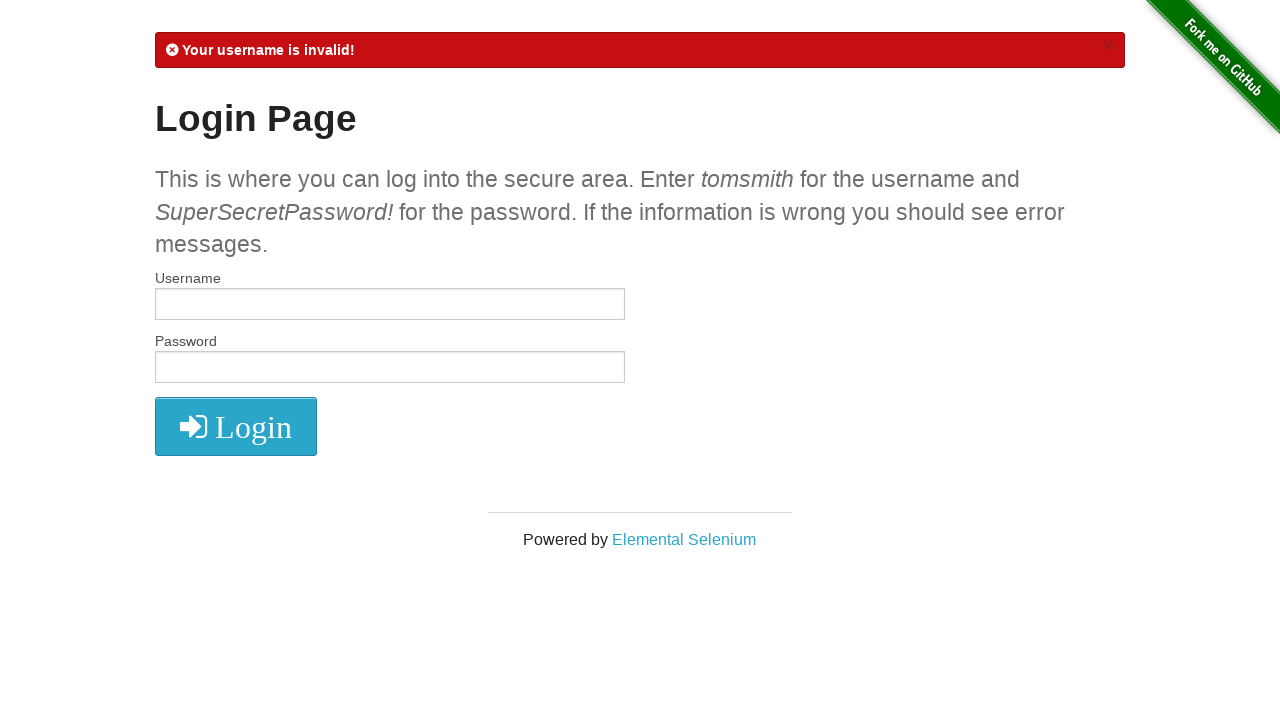